Tests filtering to display only completed items

Starting URL: https://demo.playwright.dev/todomvc

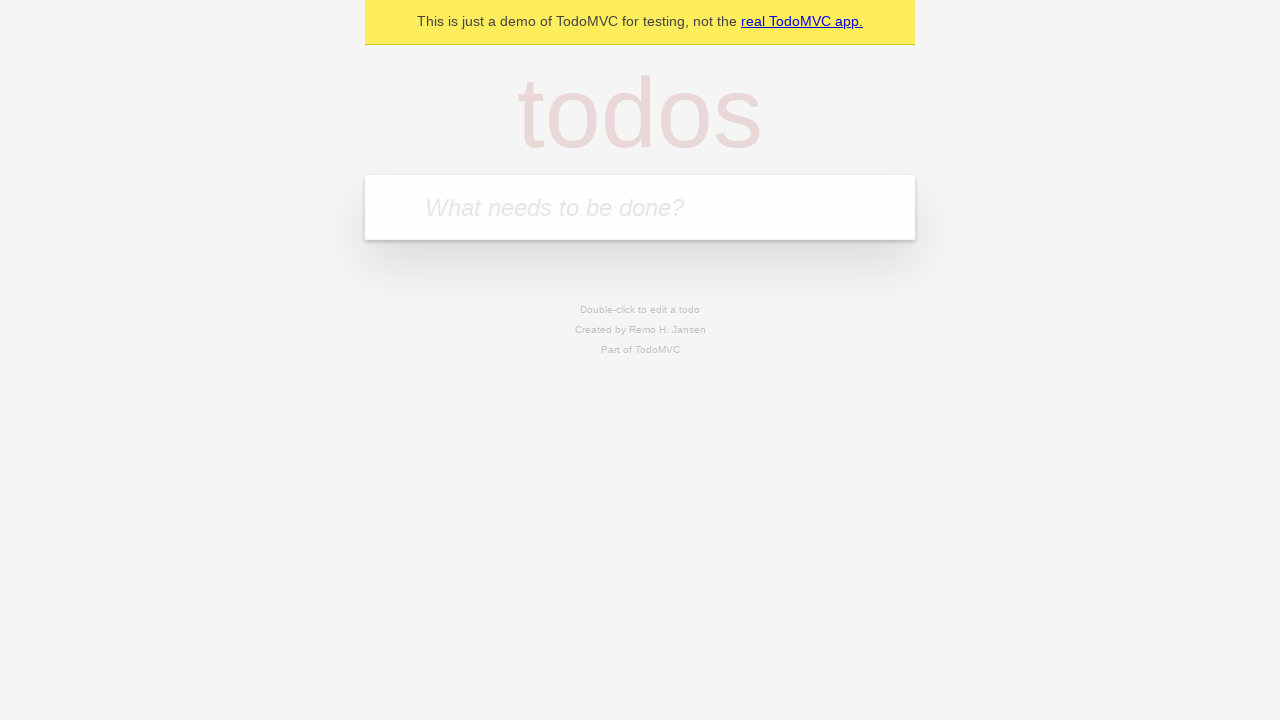

Filled todo input with 'buy some cheese' on internal:attr=[placeholder="What needs to be done?"i]
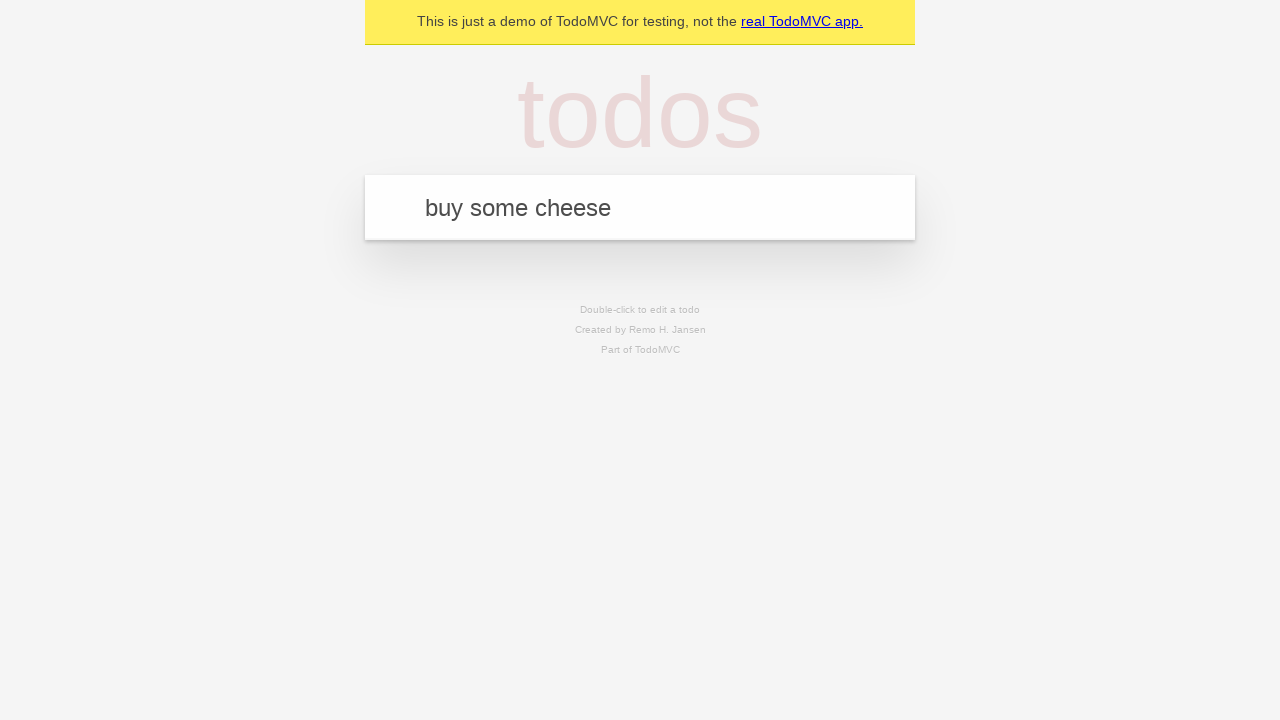

Pressed Enter to add todo 'buy some cheese' on internal:attr=[placeholder="What needs to be done?"i]
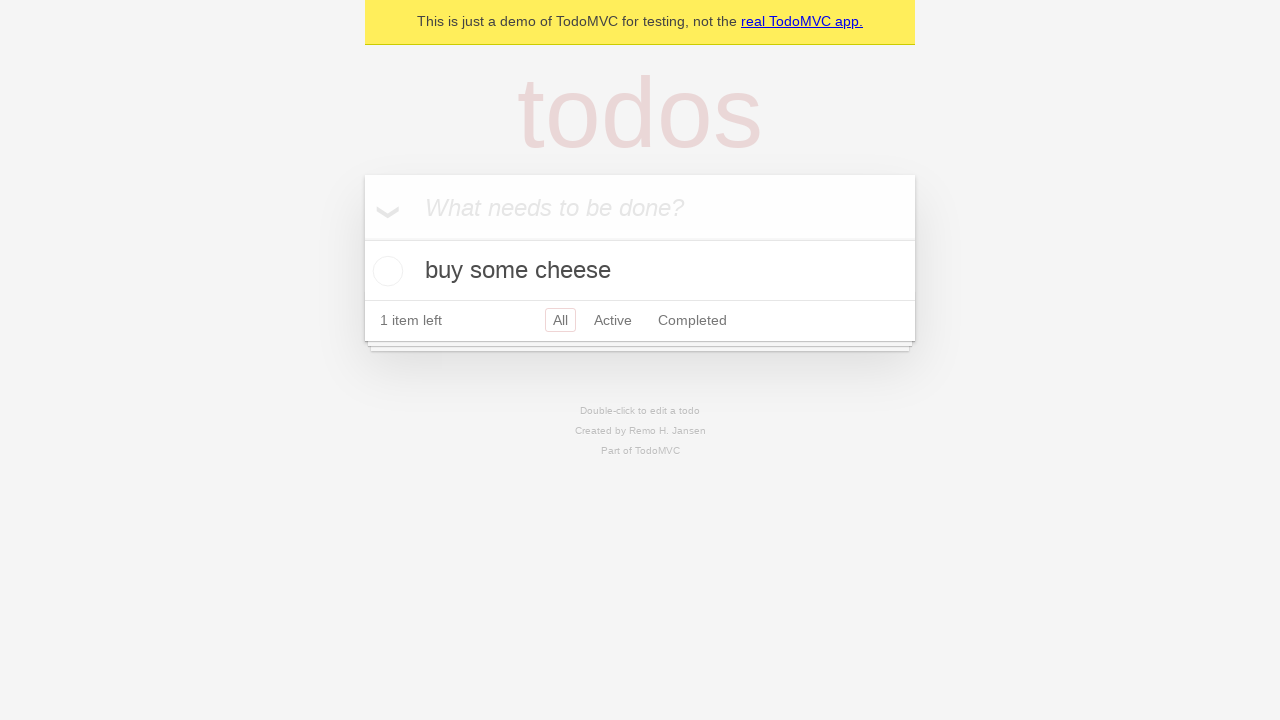

Filled todo input with 'feed the cat' on internal:attr=[placeholder="What needs to be done?"i]
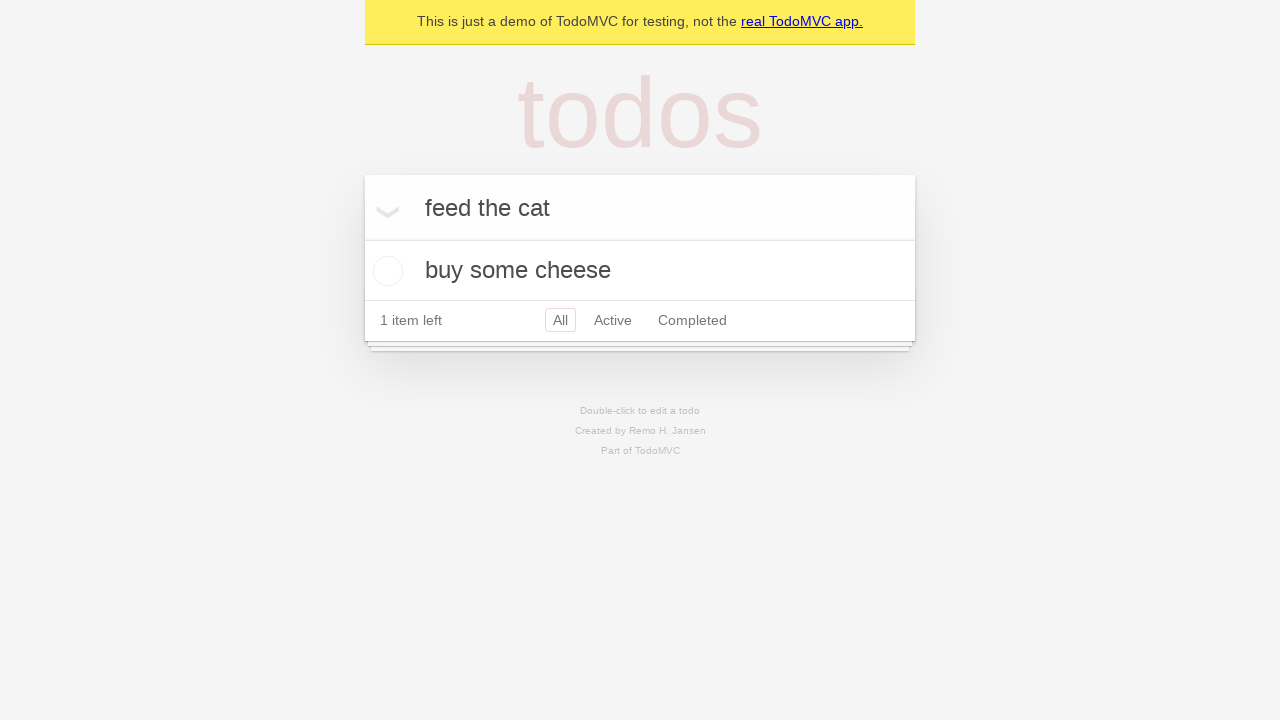

Pressed Enter to add todo 'feed the cat' on internal:attr=[placeholder="What needs to be done?"i]
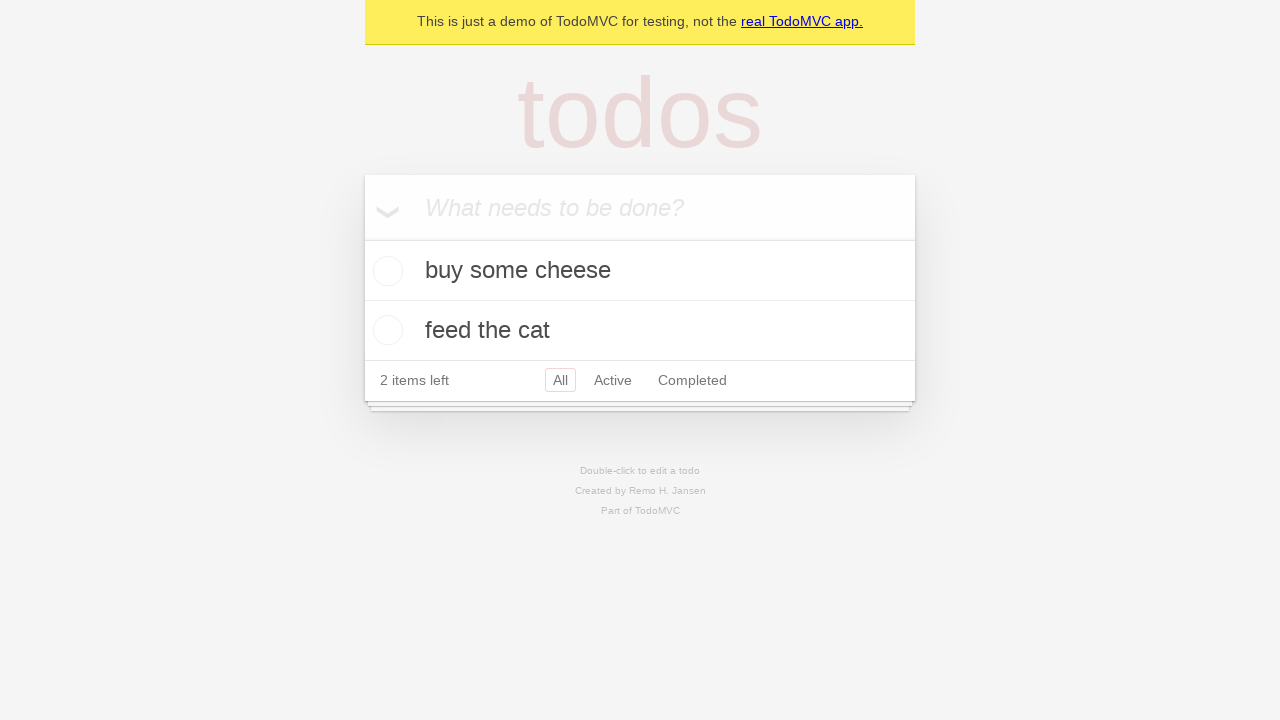

Filled todo input with 'book a doctors appointment' on internal:attr=[placeholder="What needs to be done?"i]
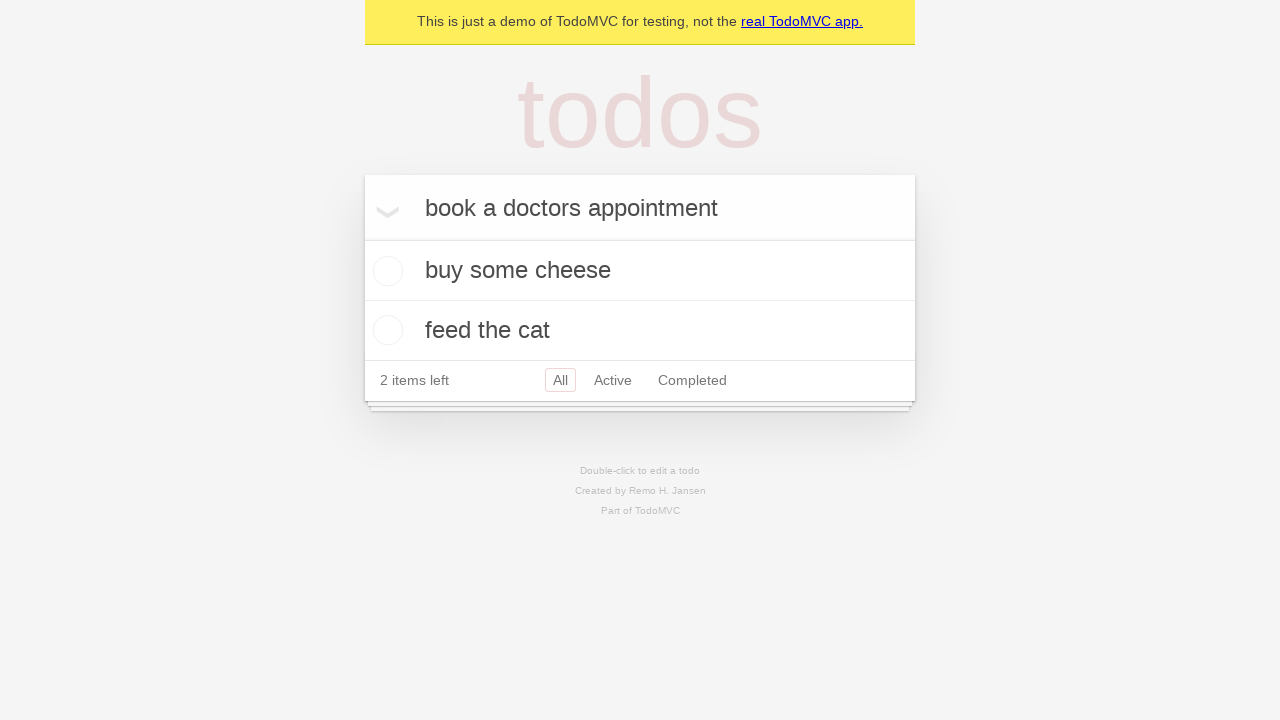

Pressed Enter to add todo 'book a doctors appointment' on internal:attr=[placeholder="What needs to be done?"i]
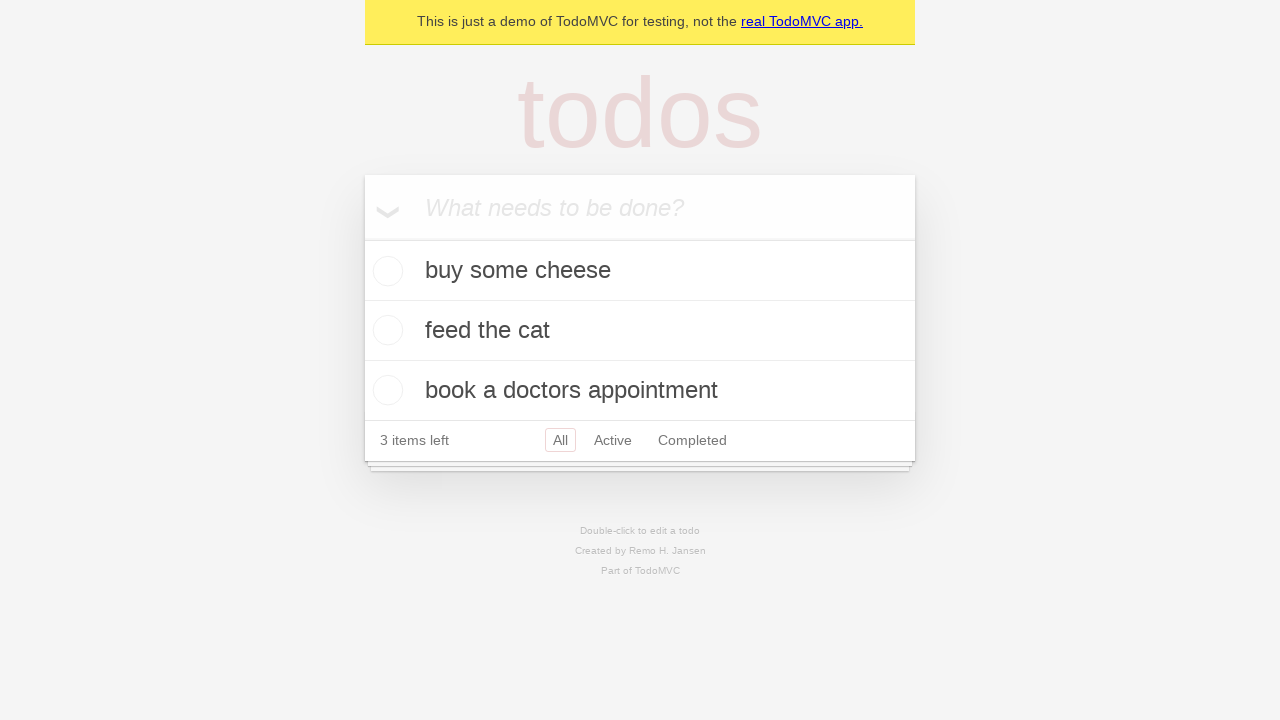

Waited for all three todos to appear on the page
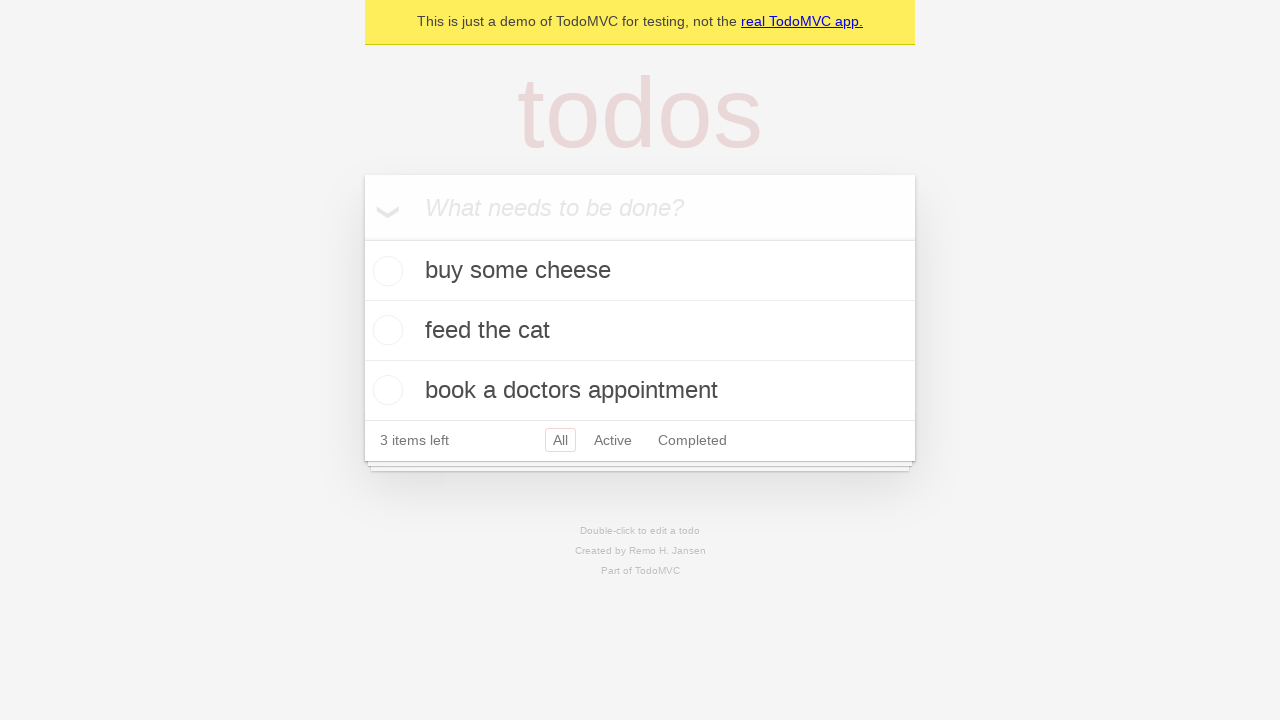

Checked the second todo item as completed at (385, 330) on internal:testid=[data-testid="todo-item"s] >> nth=1 >> internal:role=checkbox
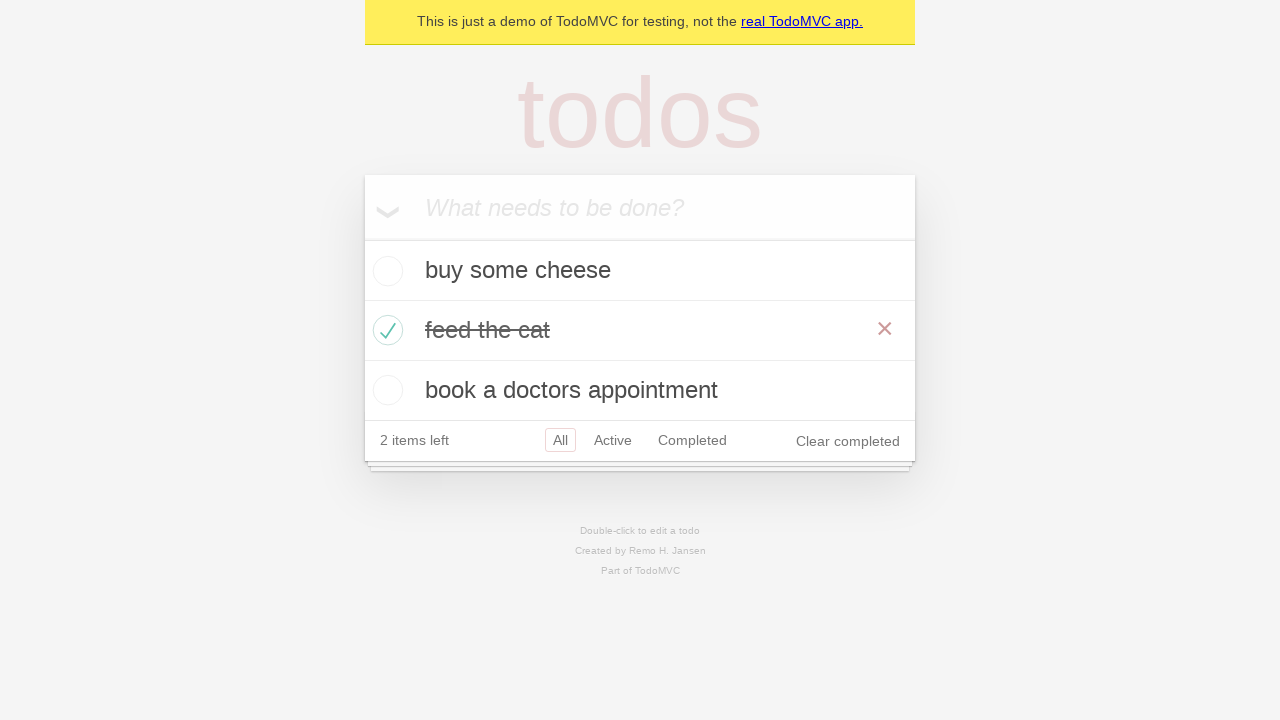

Clicked the 'Completed' filter link at (692, 440) on internal:role=link[name="Completed"i]
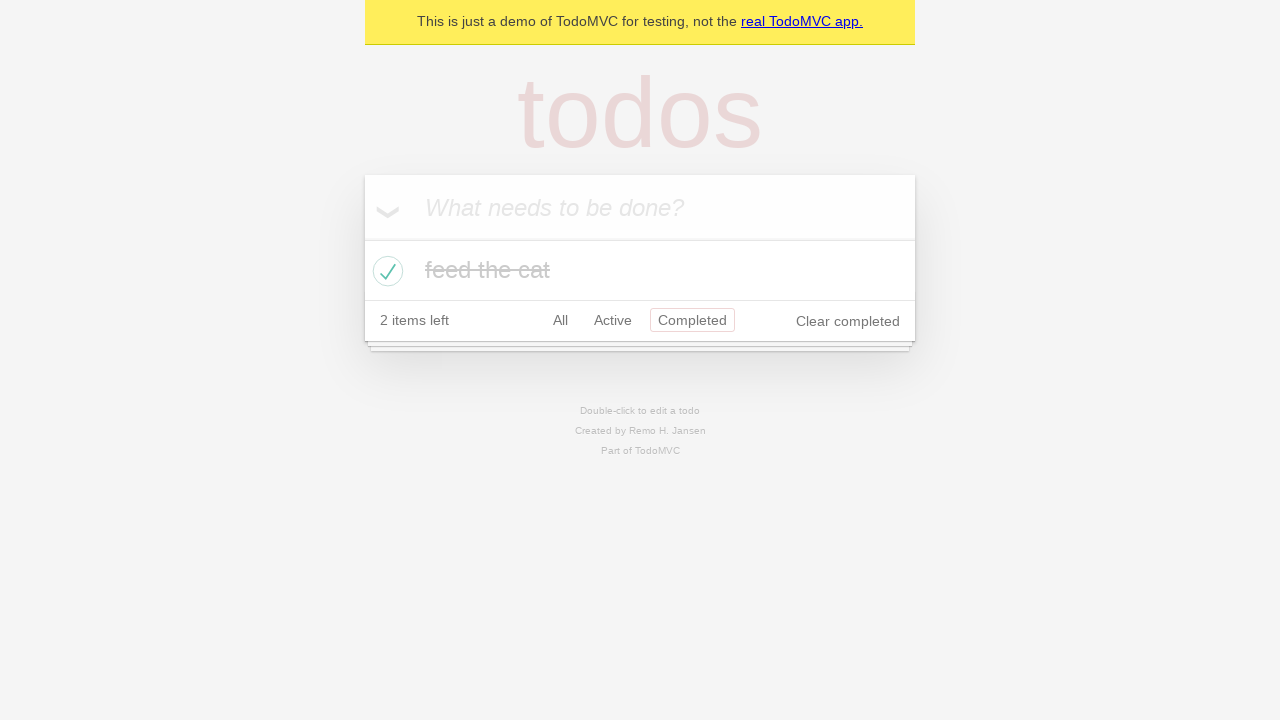

Verified that the filtered list now shows only 1 completed item
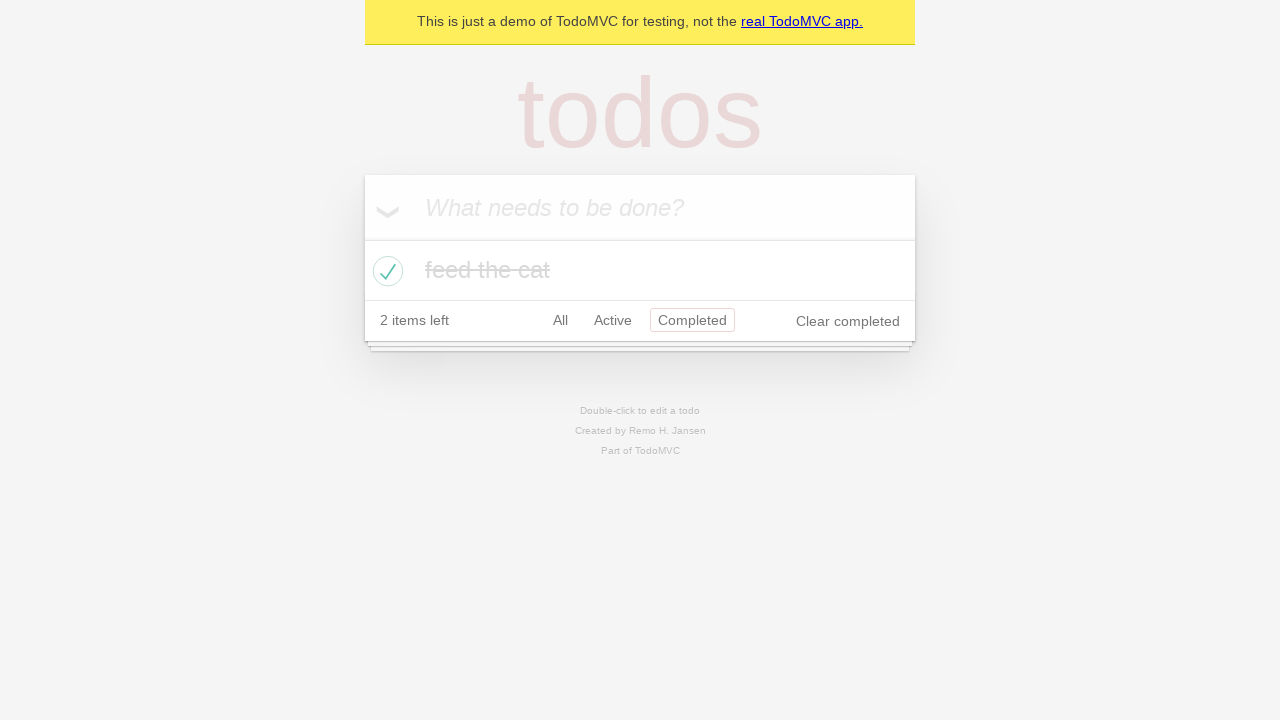

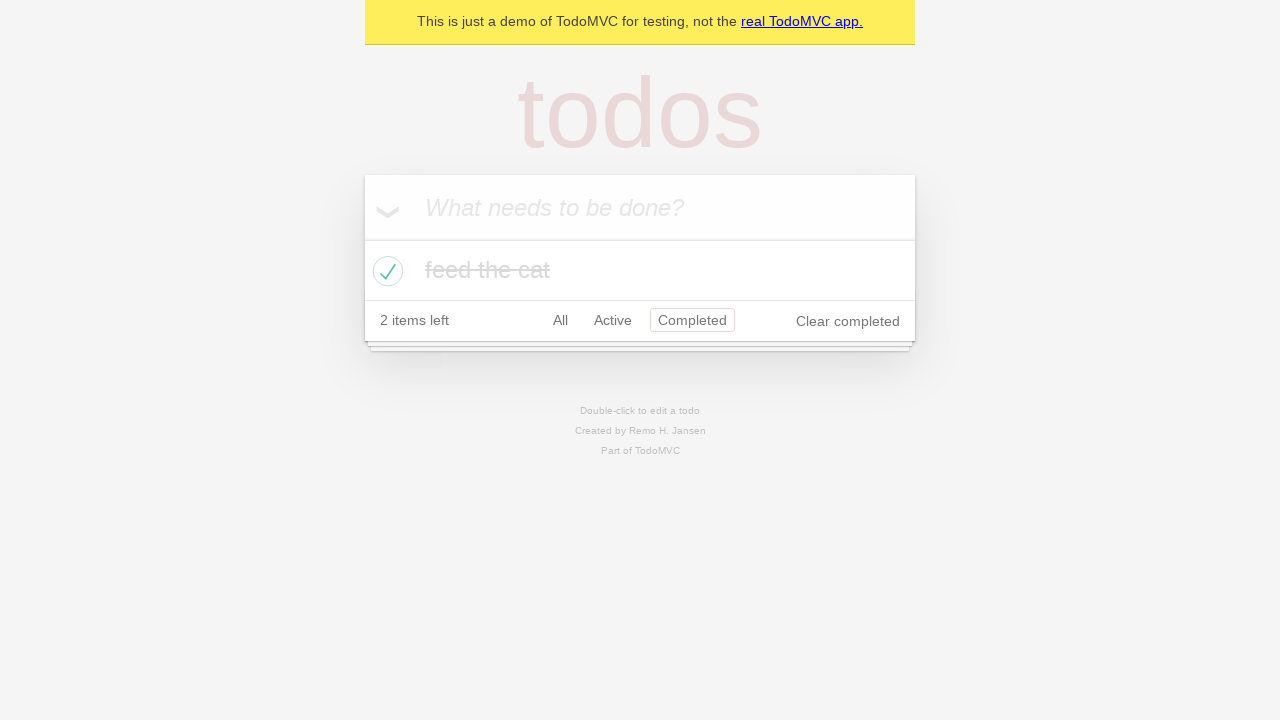